Tests auto-suggestive dropdown functionality by typing a partial country name, waiting for suggestions to appear, and selecting a specific country from the dropdown list

Starting URL: https://rahulshettyacademy.com/AutomationPractice/

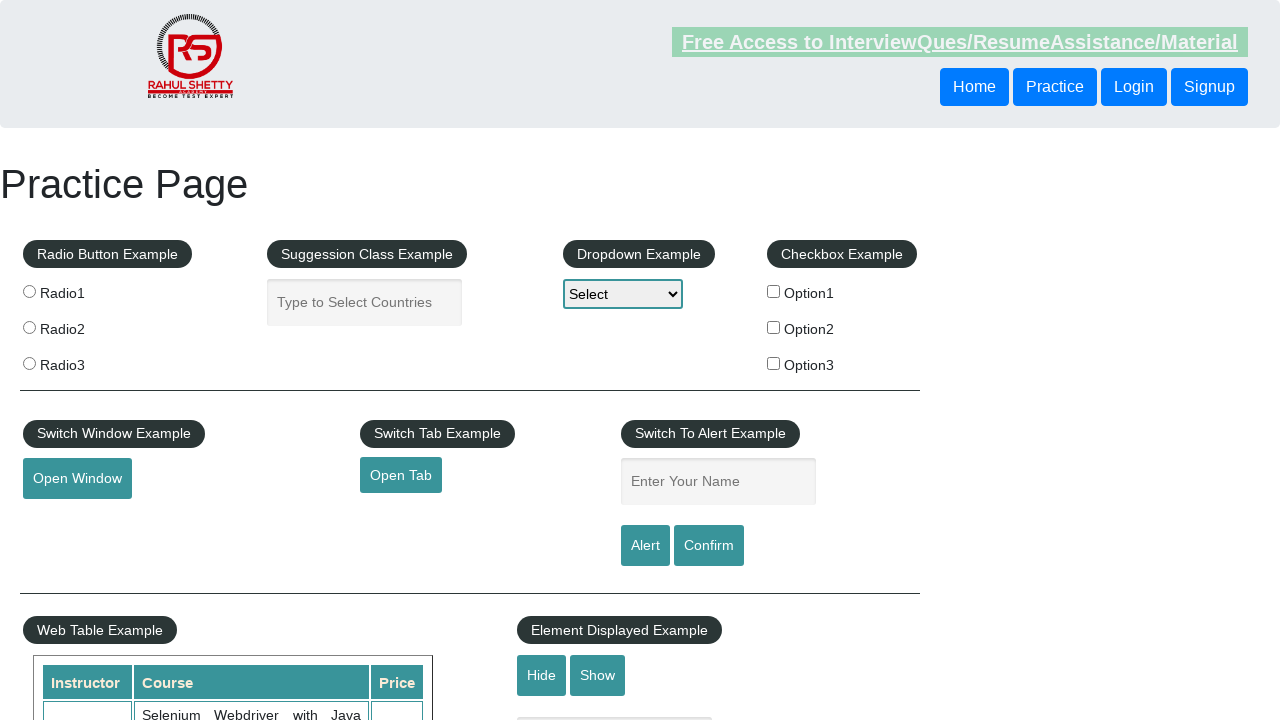

Typed 'Ban' in autocomplete field to filter countries on #autocomplete
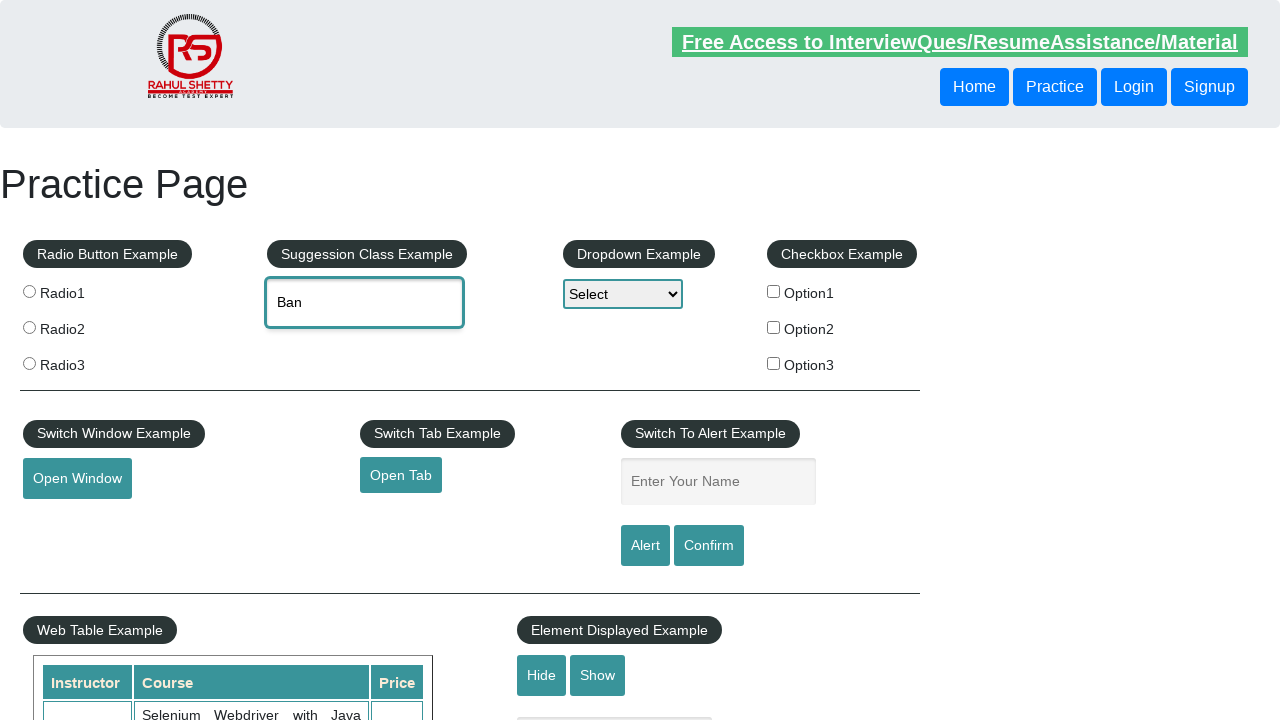

Auto-suggestive dropdown appeared with country suggestions
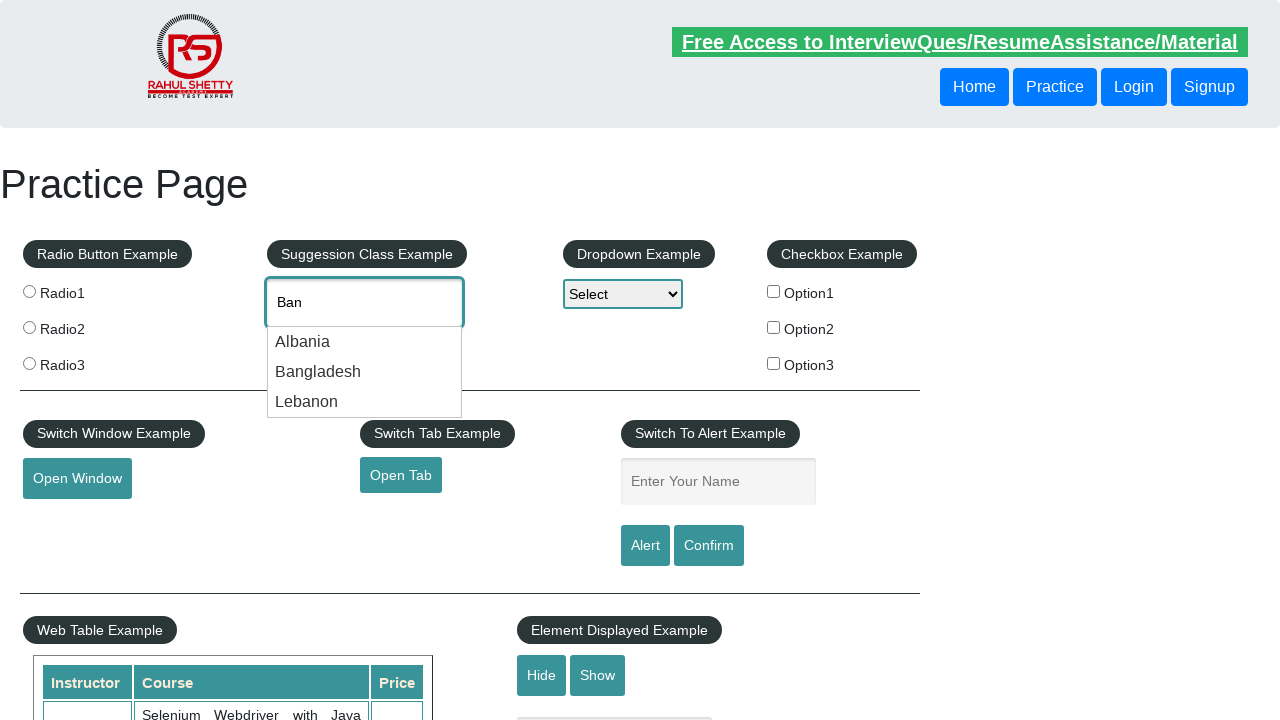

Found 3 country suggestions in dropdown
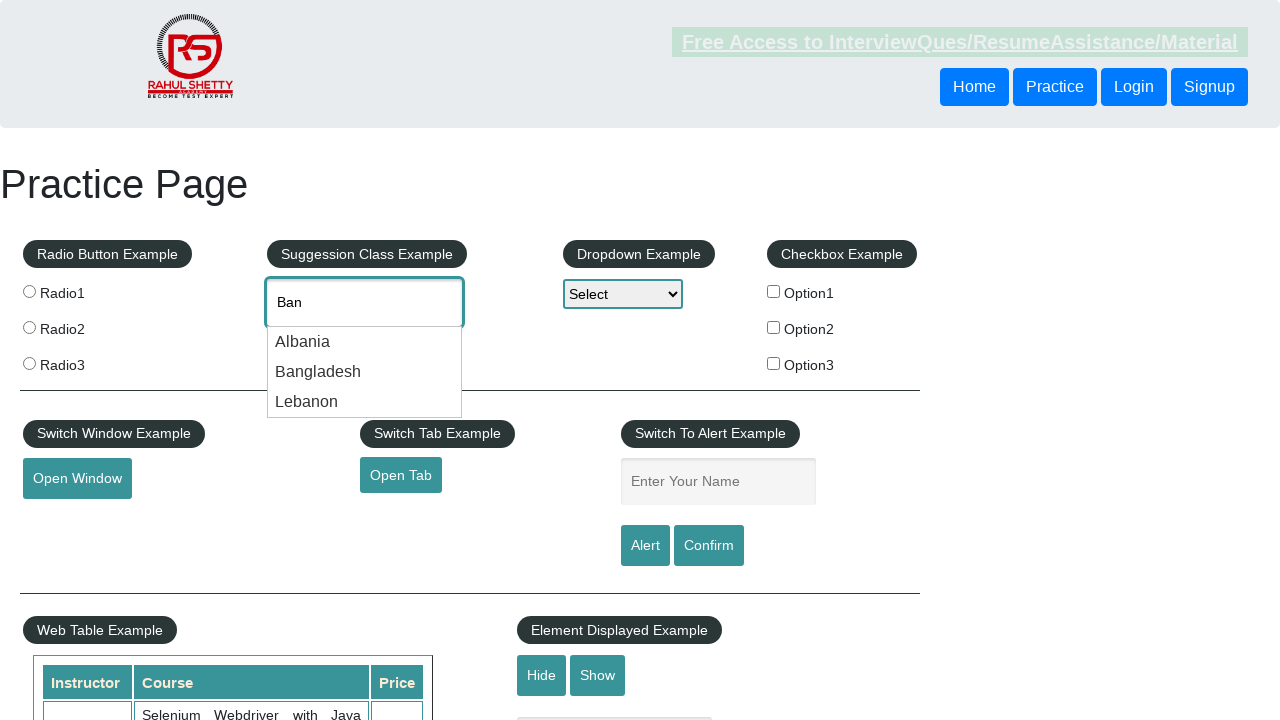

Selected 'Bangladesh' from the dropdown suggestions at (365, 372) on xpath=//ul[@id='ui-id-1']//li//div >> nth=1
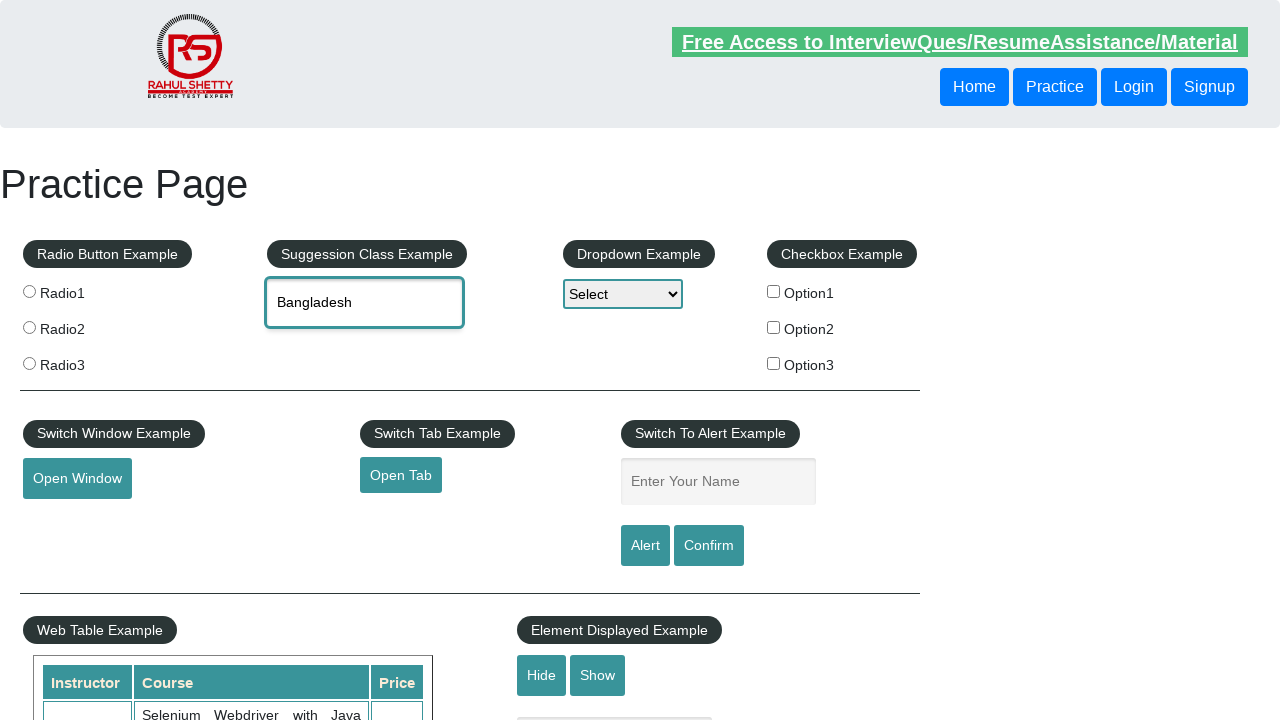

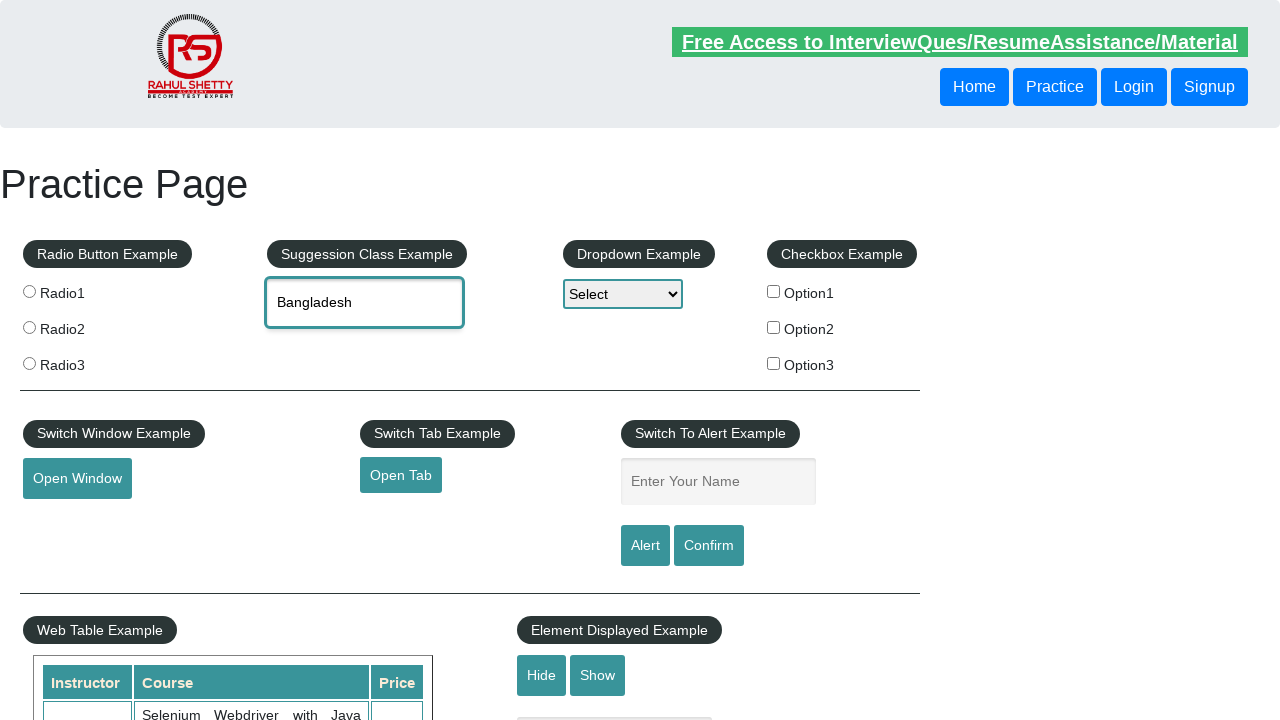